Tests JavaScript alert handling by clicking a button that triggers an alert, accepting the alert, and verifying the success message is displayed

Starting URL: https://practice.cydeo.com/javascript_alerts

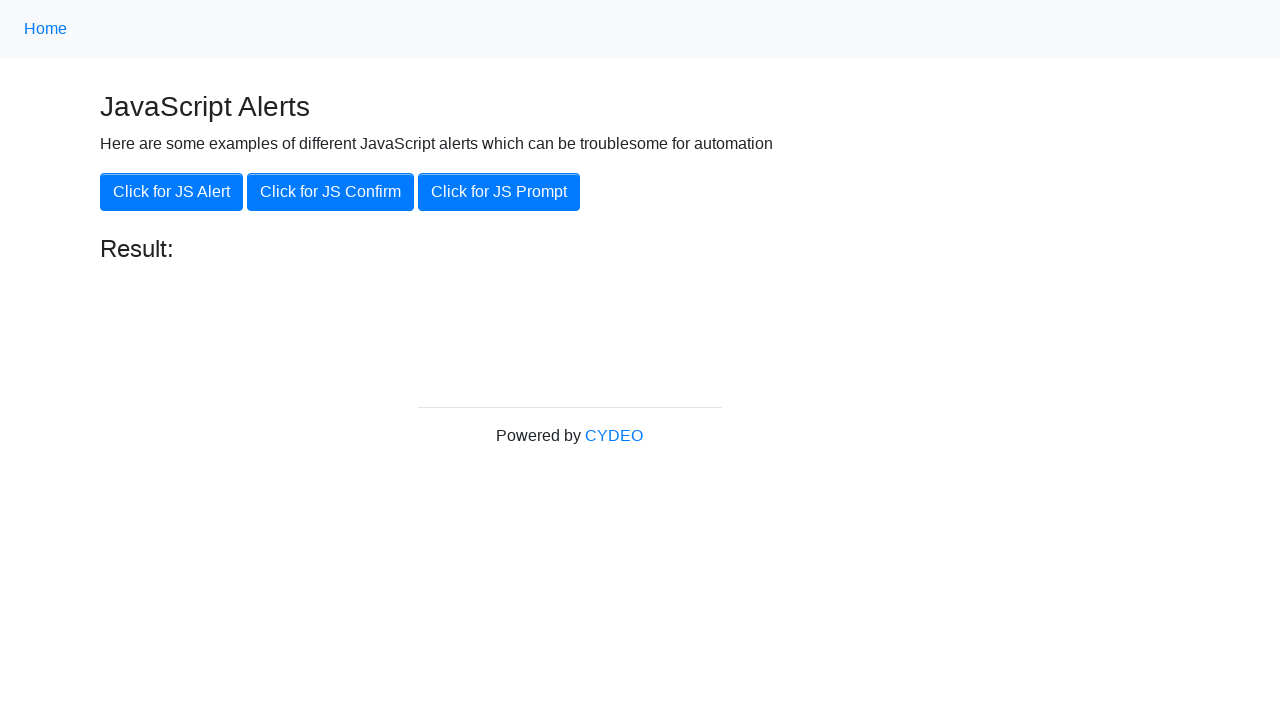

Clicked 'Click for JS Alert' button at (172, 192) on xpath=//button[.='Click for JS Alert']
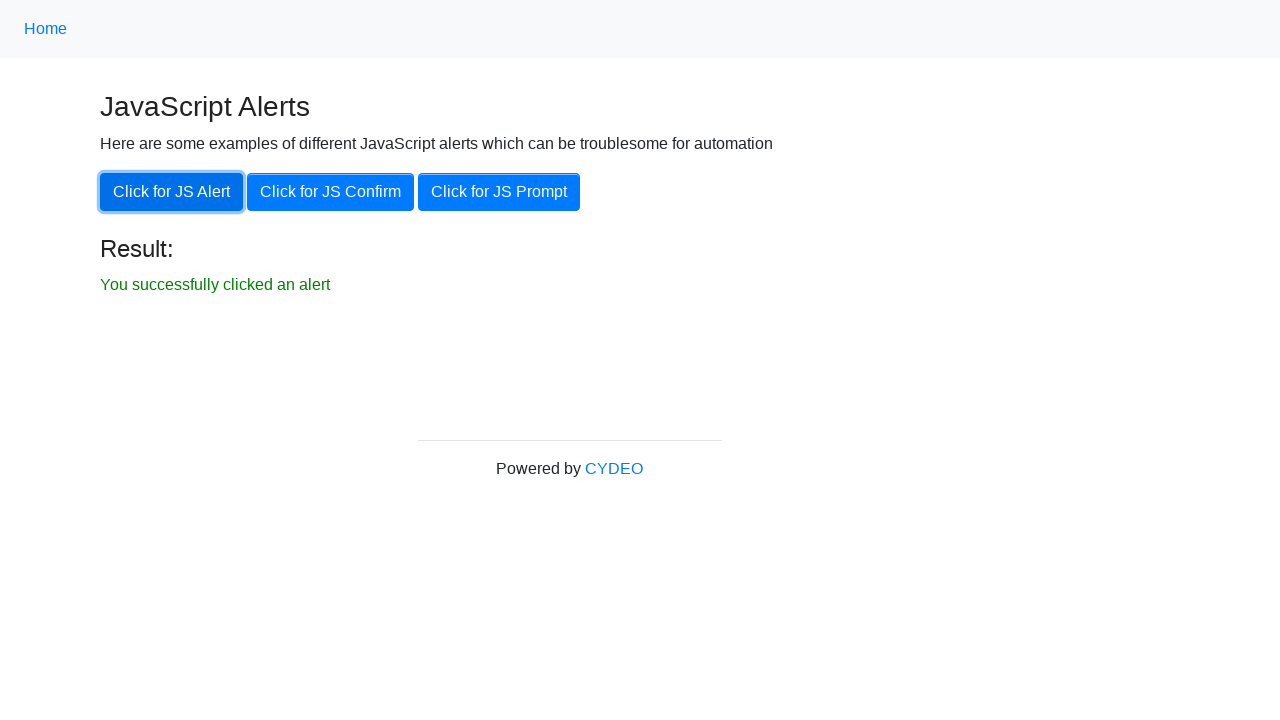

Set up dialog handler to accept alerts
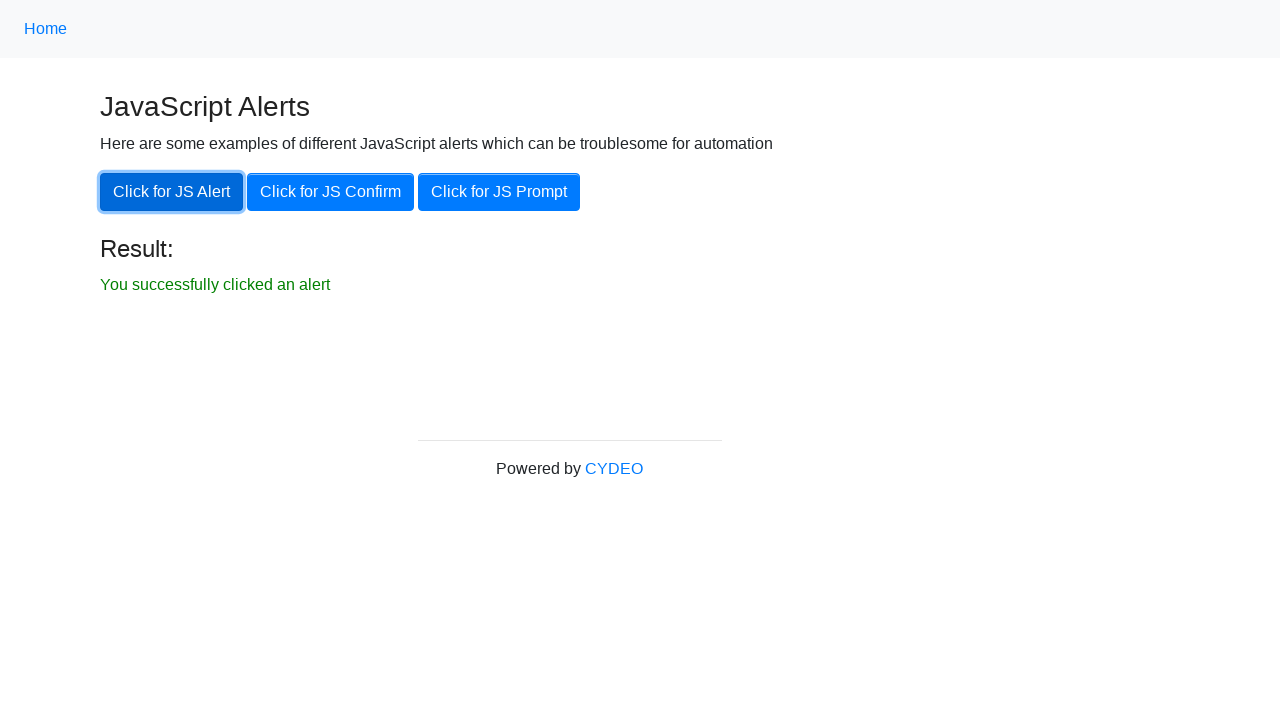

Waited for alert to appear and be handled
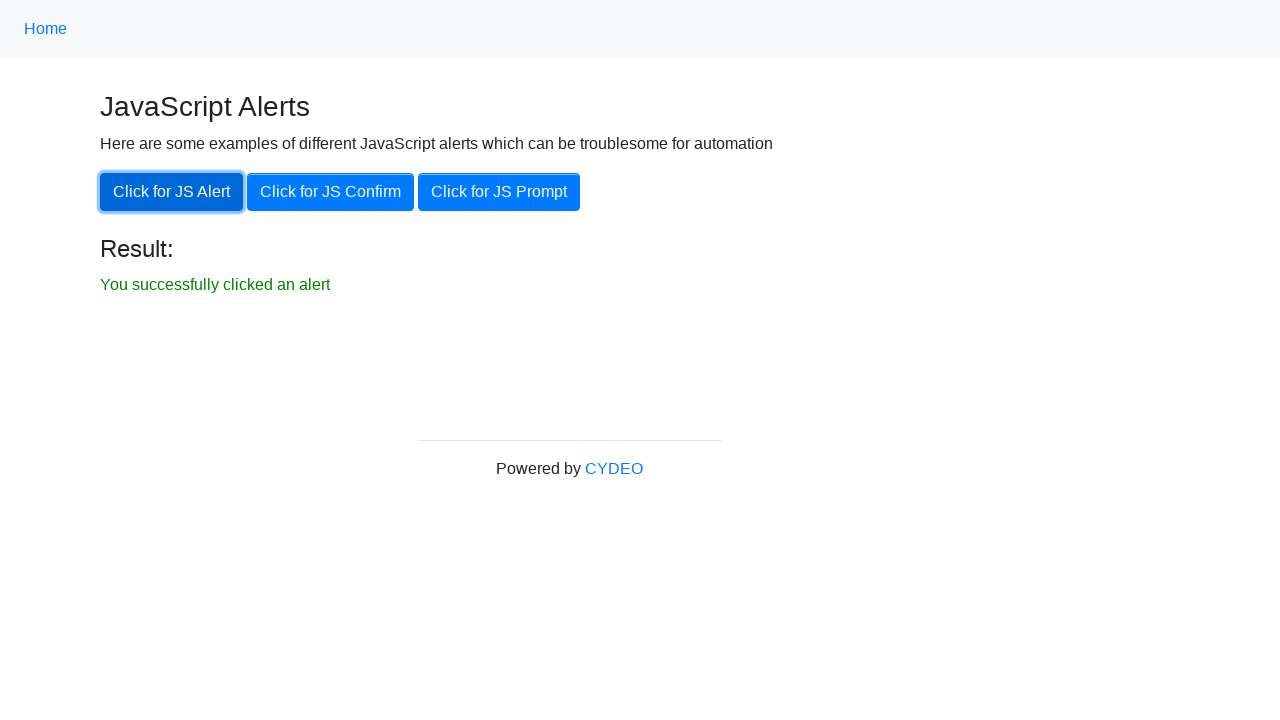

Located result text element
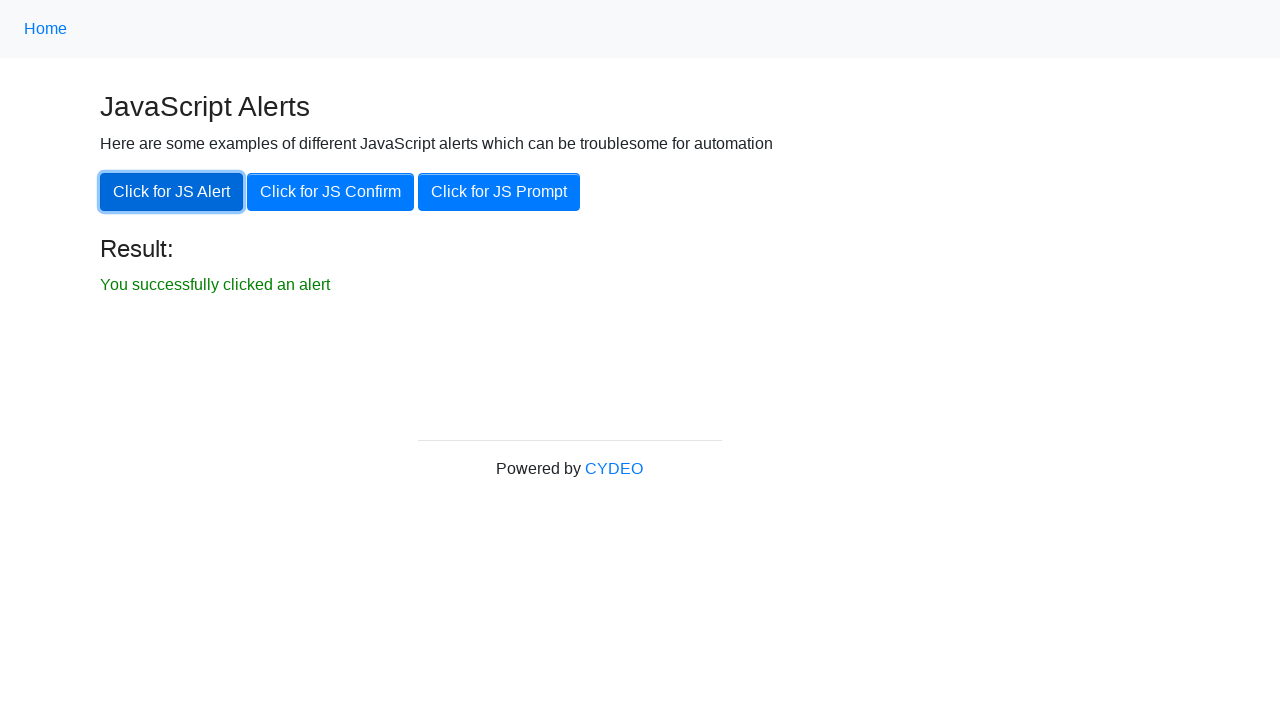

Verified result text is visible
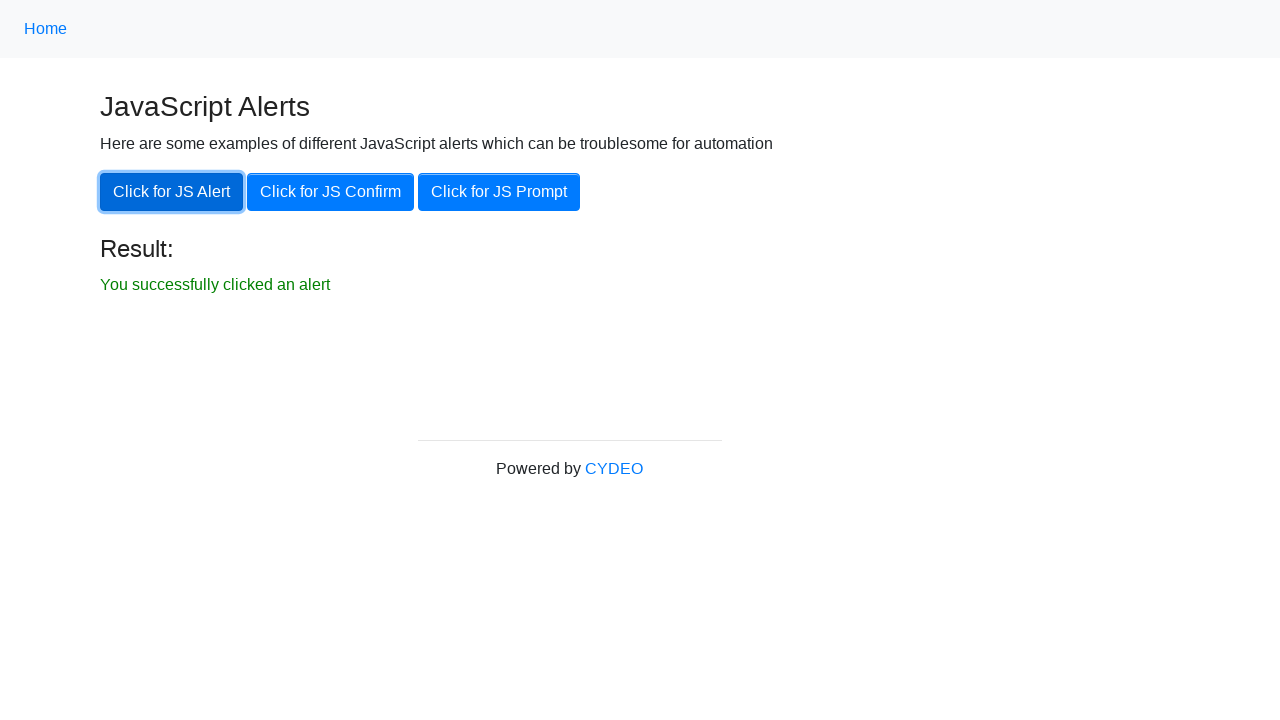

Retrieved result text content
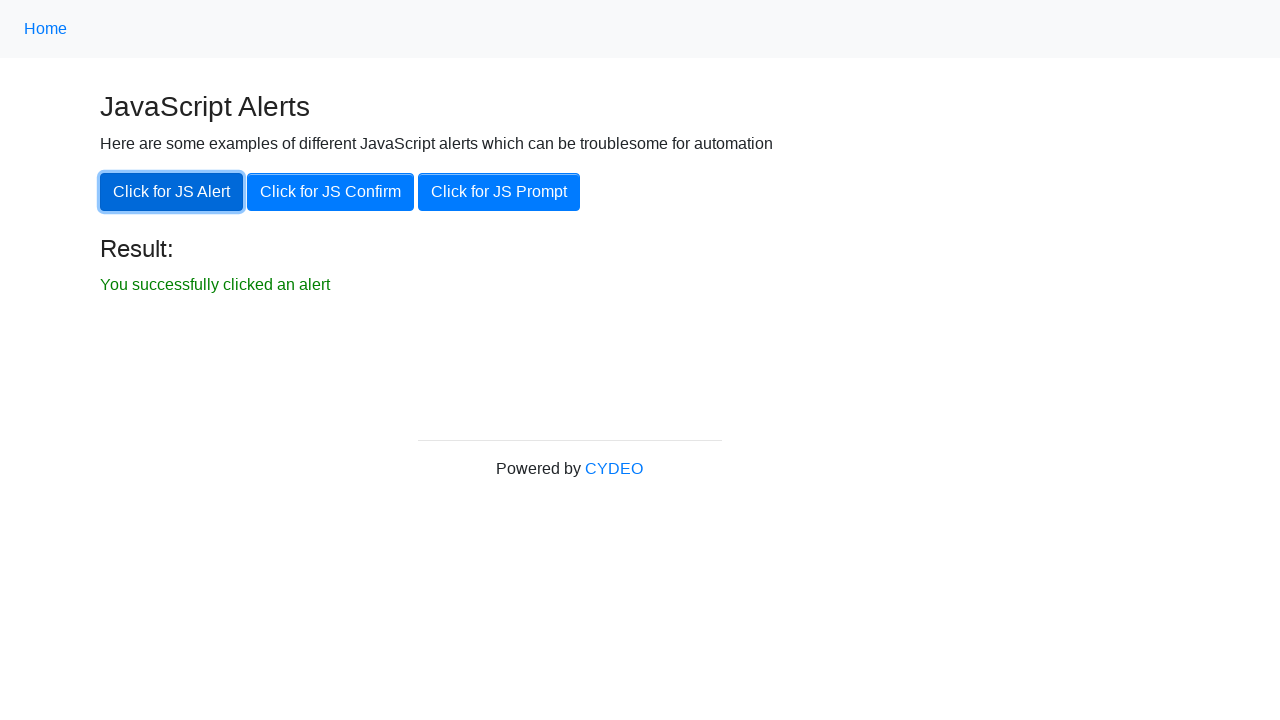

Verified result text matches expected message: 'You successfully clicked an alert'
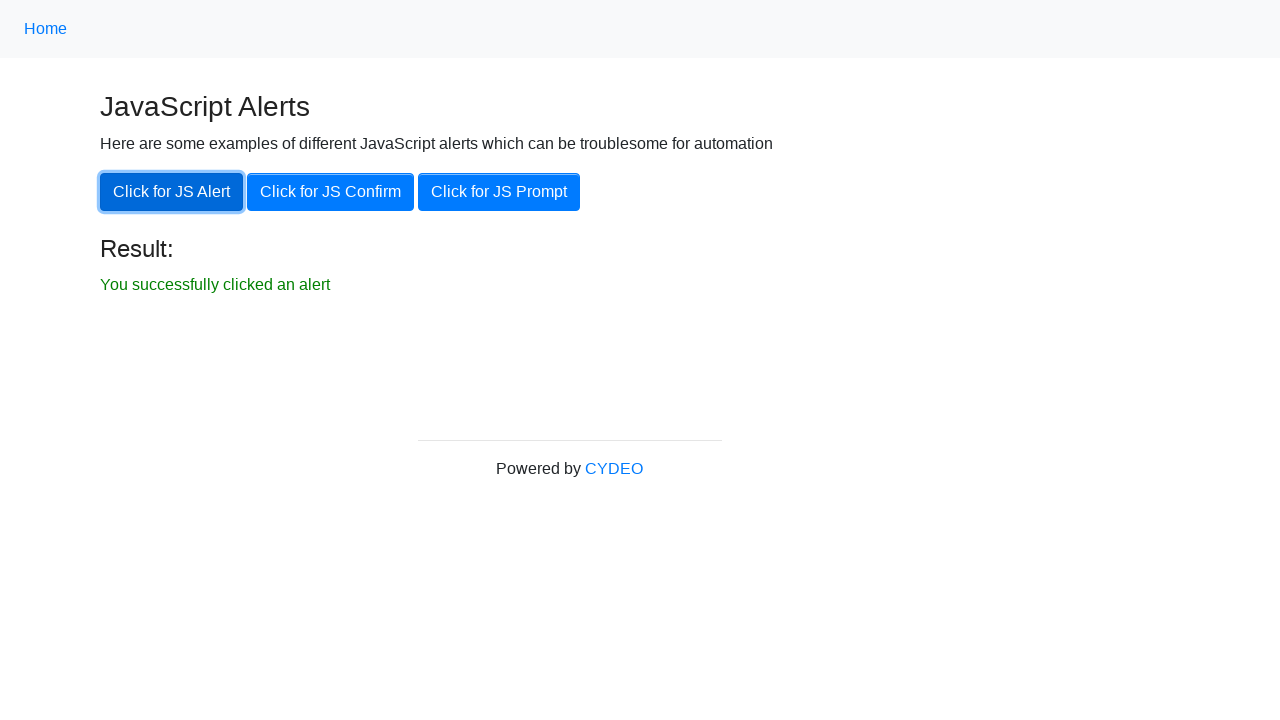

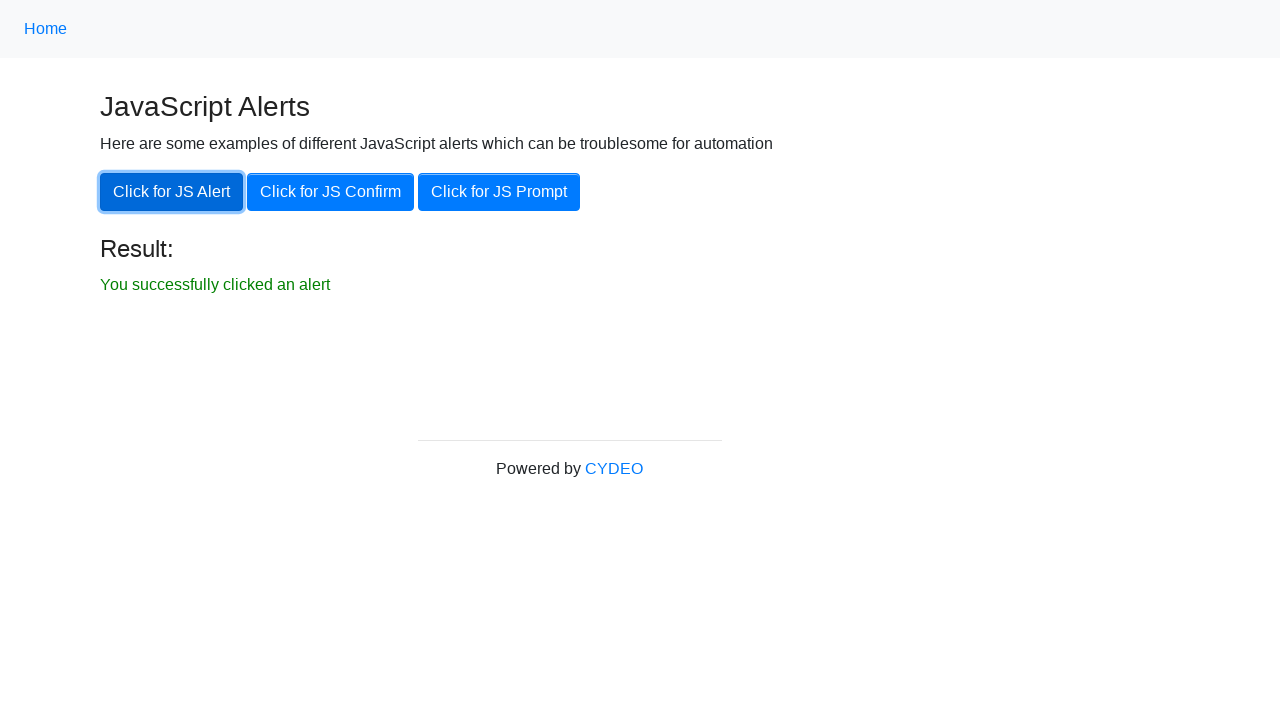